Tests zip code validation with a 4-digit code, verifying that the form remains on the same page (zip code field still visible) due to invalid input

Starting URL: https://www.sharelane.com/cgi-bin/register.py

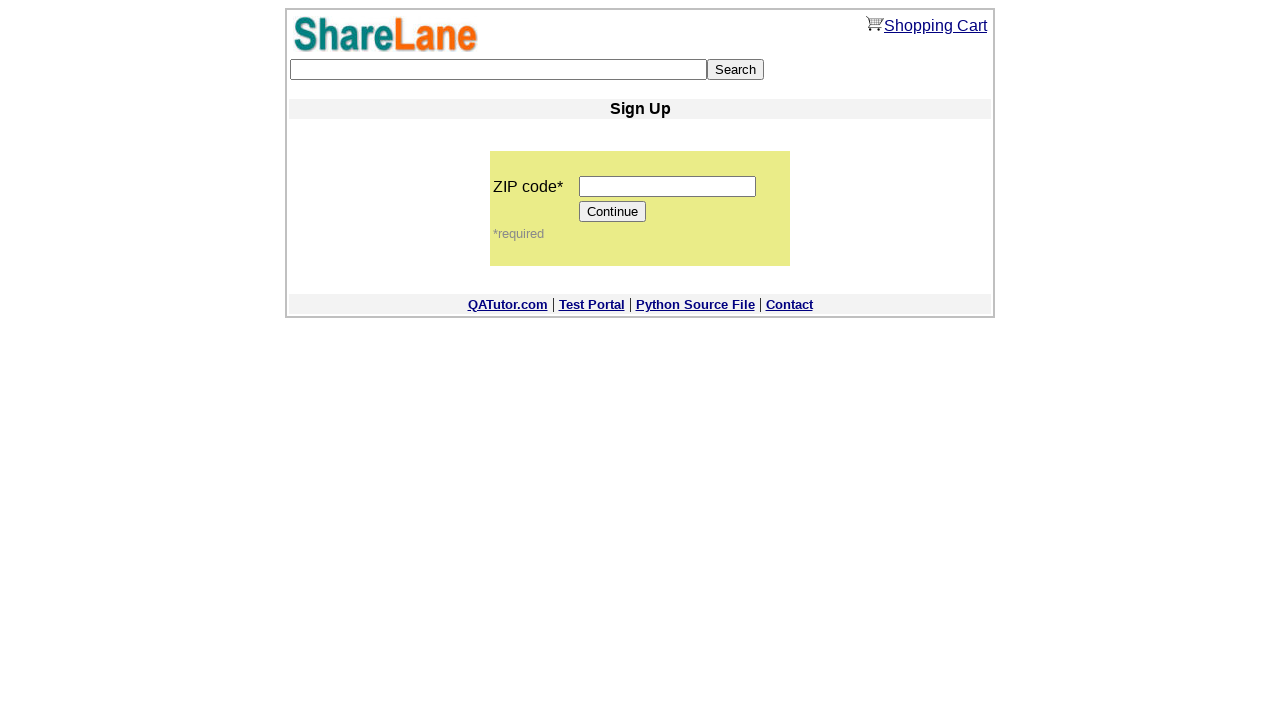

Filled zip code field with invalid 4-digit code '1111' on input[name='zip_code']
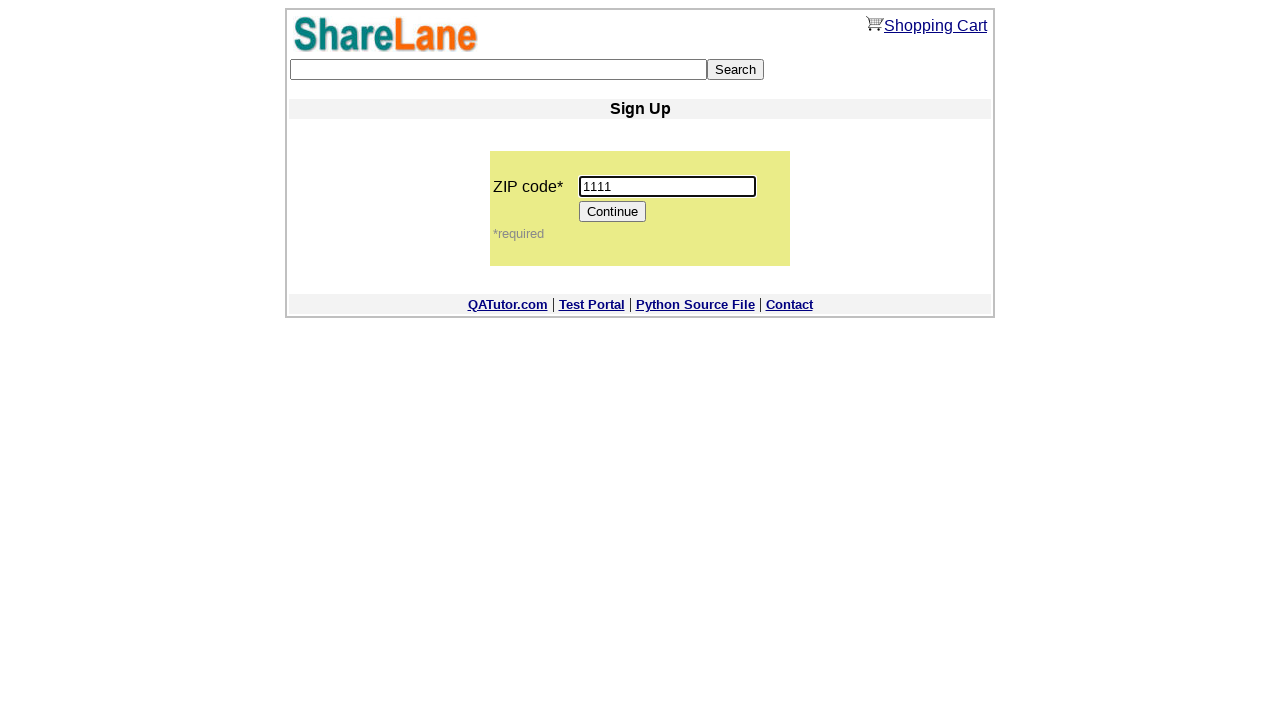

Clicked Continue button to submit form with invalid zip code at (613, 212) on xpath=//*[@value='Continue']
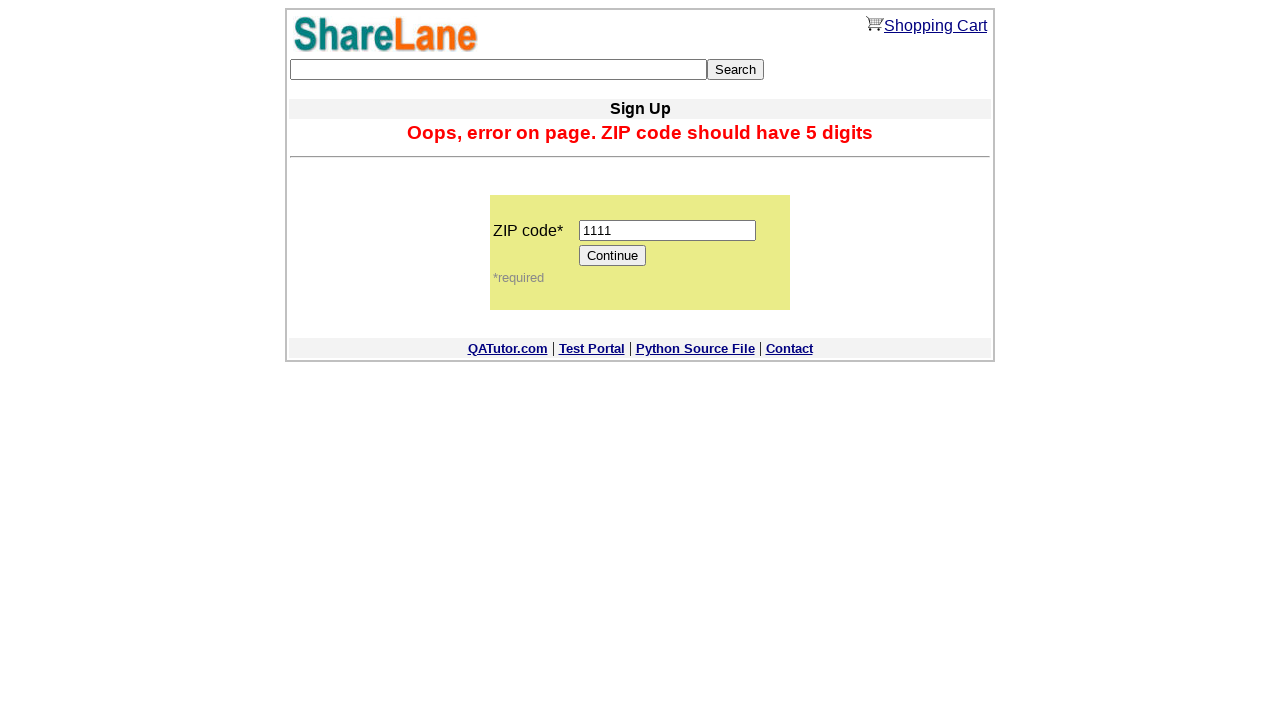

Verified that zip code field is still visible - form validation correctly rejected invalid 4-digit code
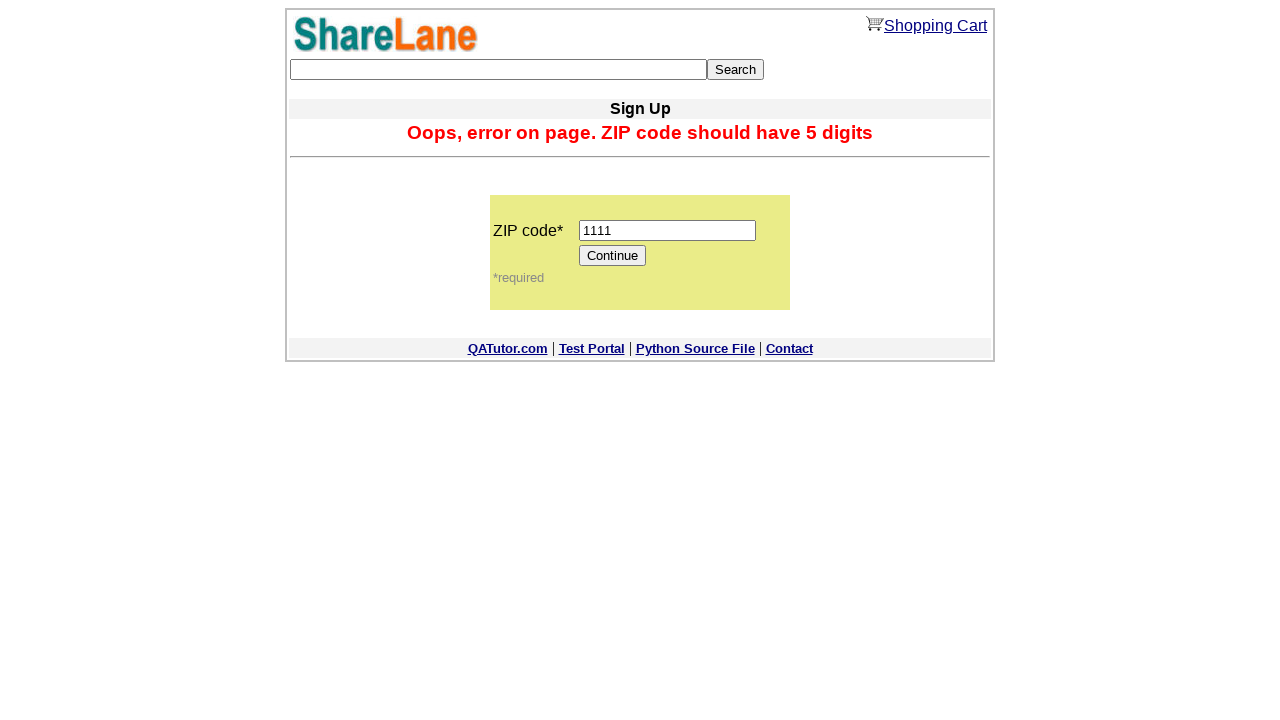

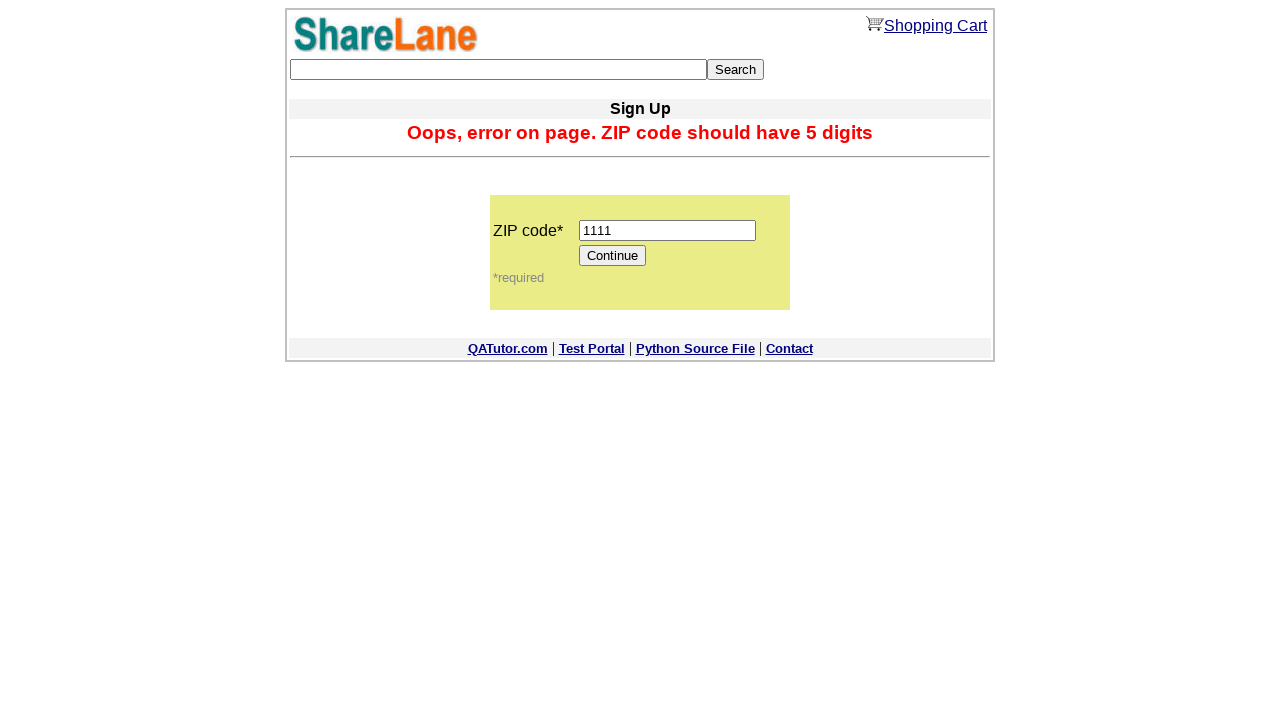